Tests file upload functionality by uploading a file and verifying the upload was successful

Starting URL: https://the-internet.herokuapp.com/

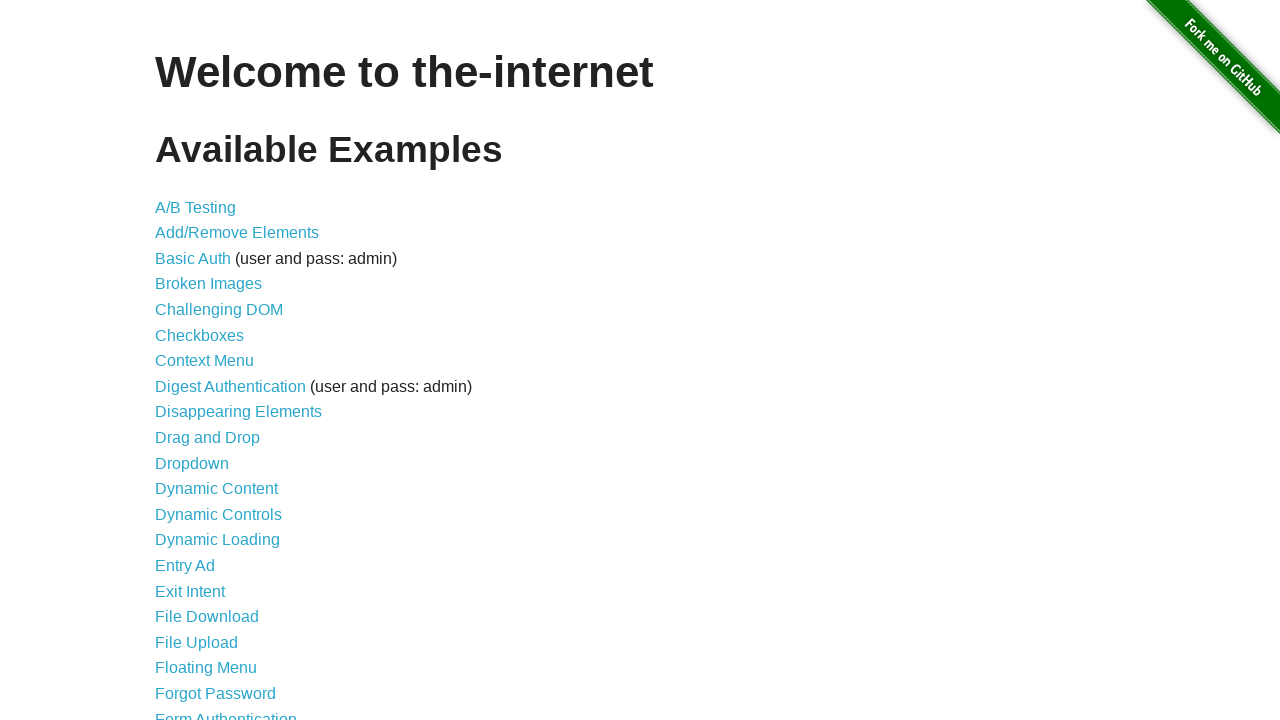

Clicked the 'File Upload' link at (196, 642) on a[href='/upload']
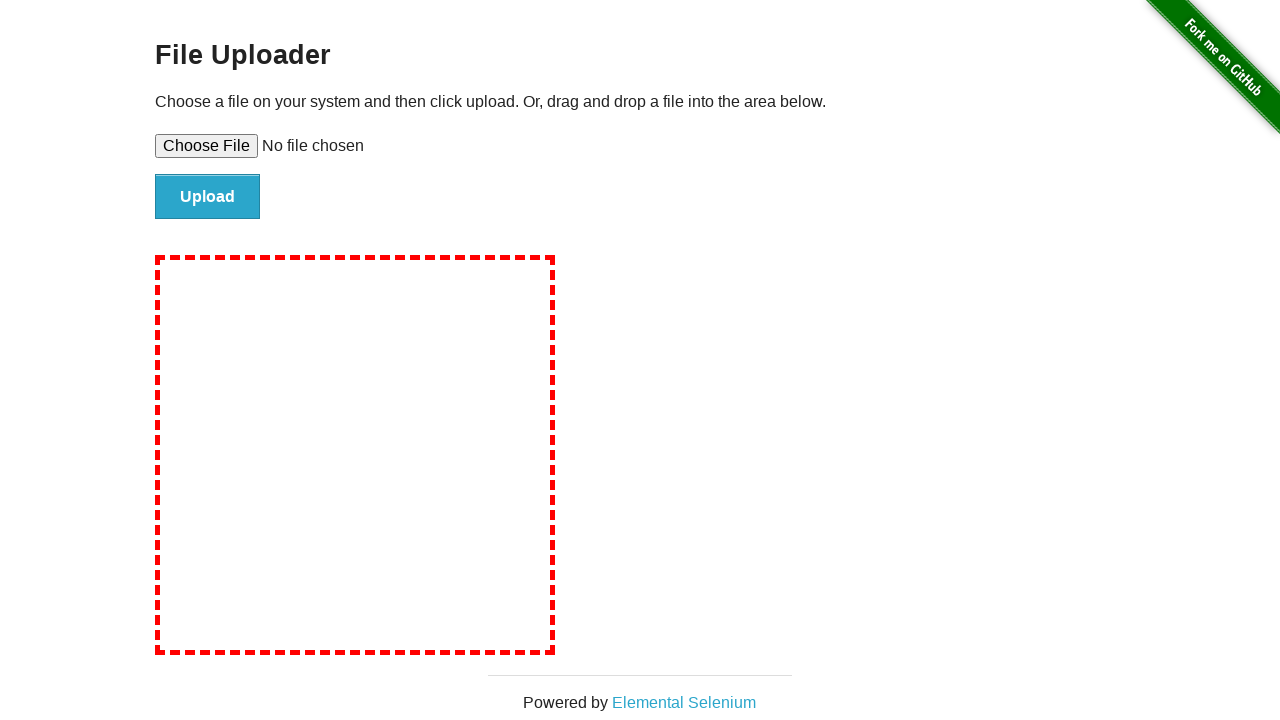

Upload form loaded and file input field is visible
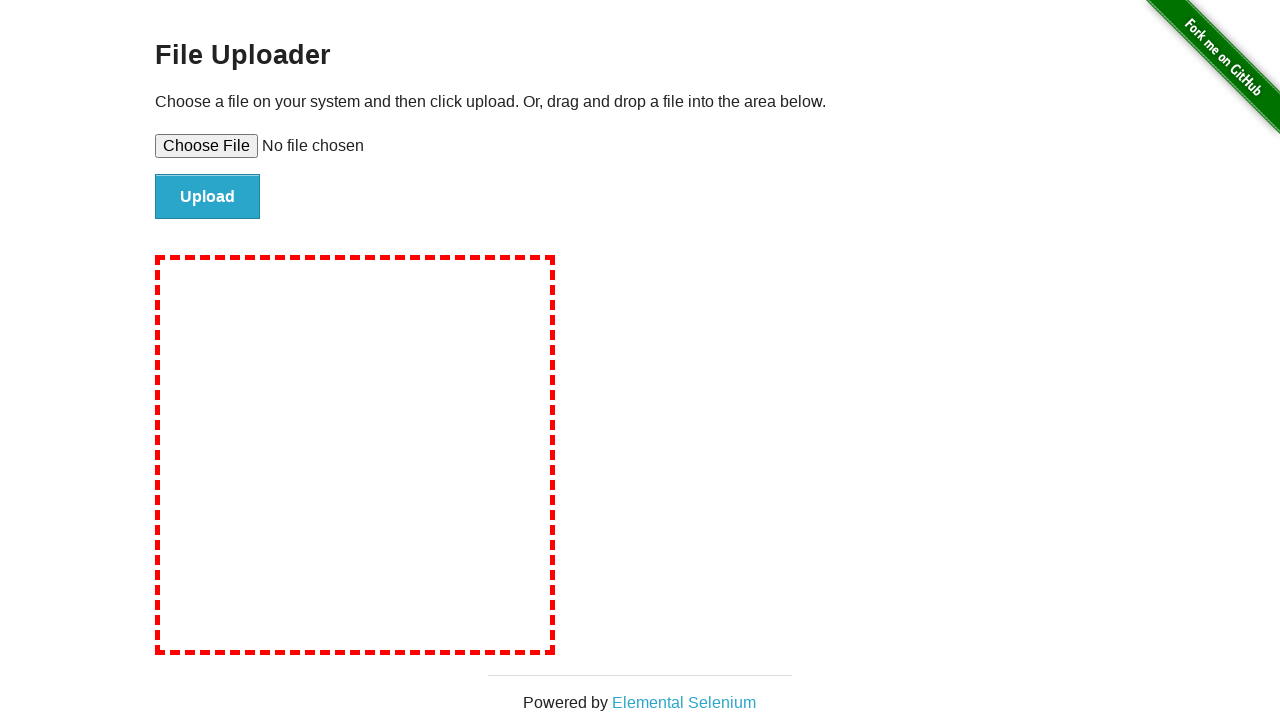

Set file input with test_upload.txt containing test content
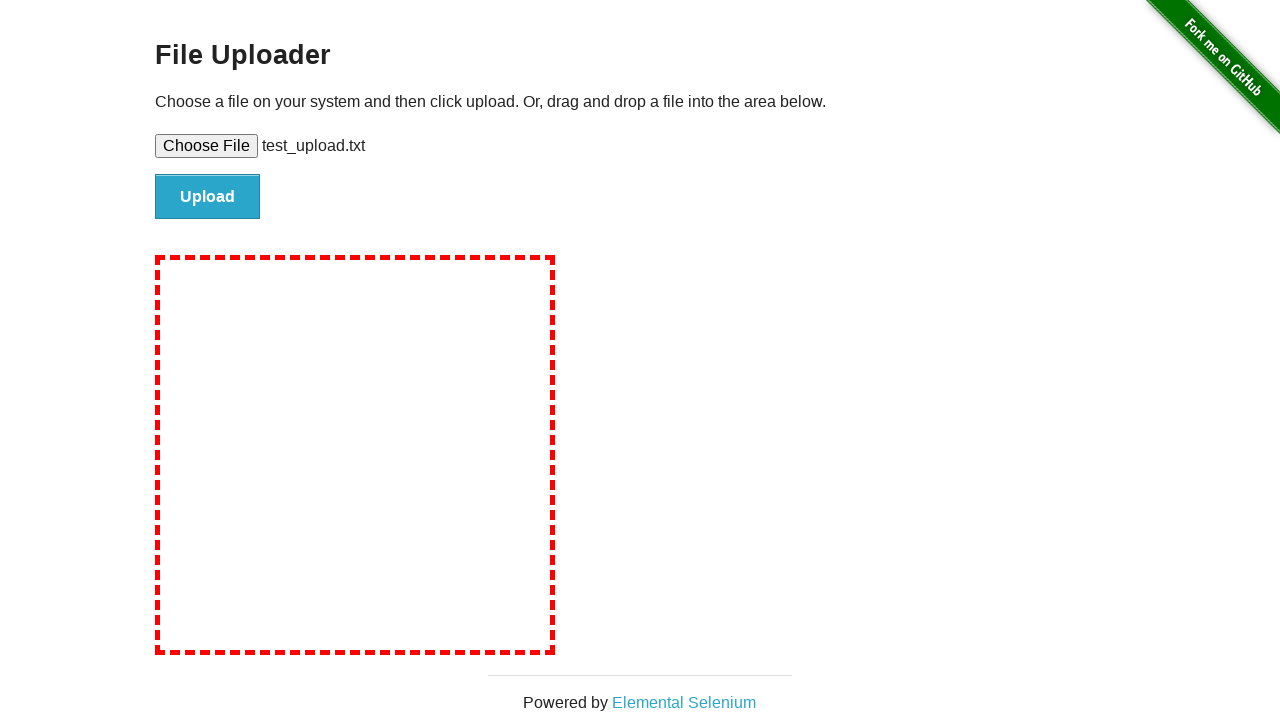

Clicked the file submit button to upload the file at (208, 197) on #file-submit
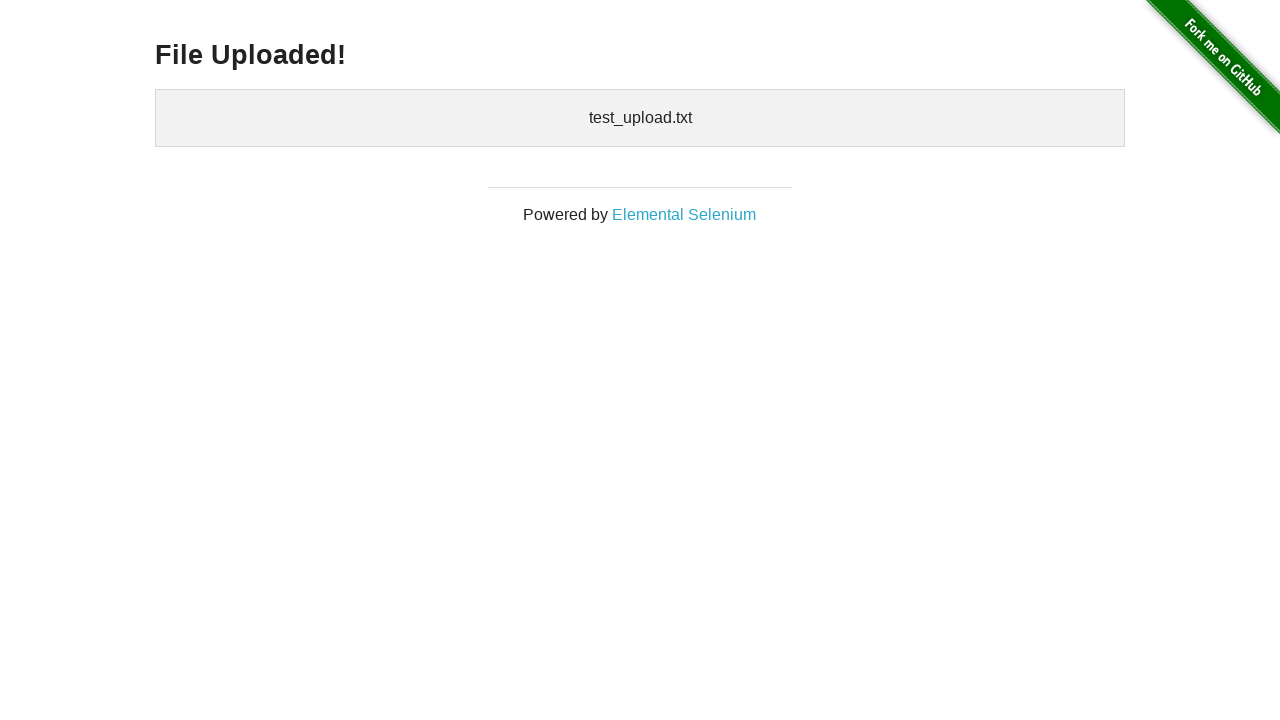

Upload confirmation page displayed with uploaded files list
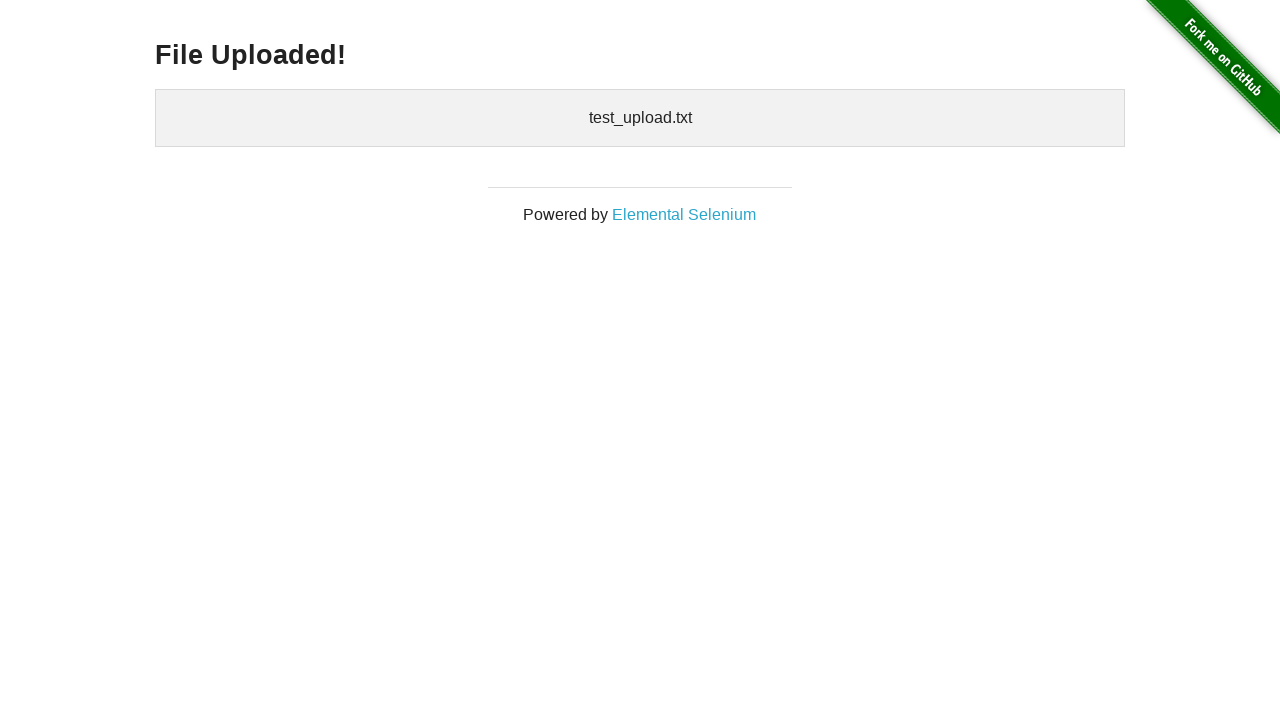

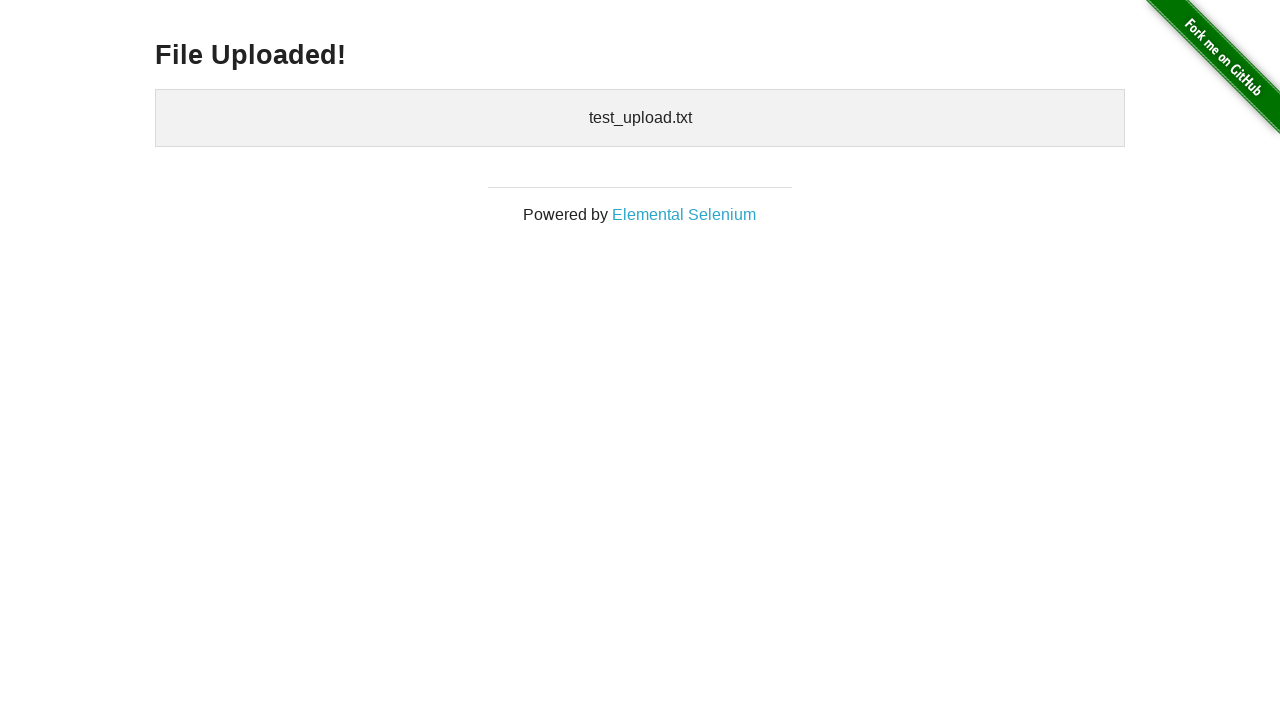